Navigates to an interactive SVG map of India and clicks on the Delhi state element

Starting URL: https://www.amcharts.com/svg-maps/?map=india

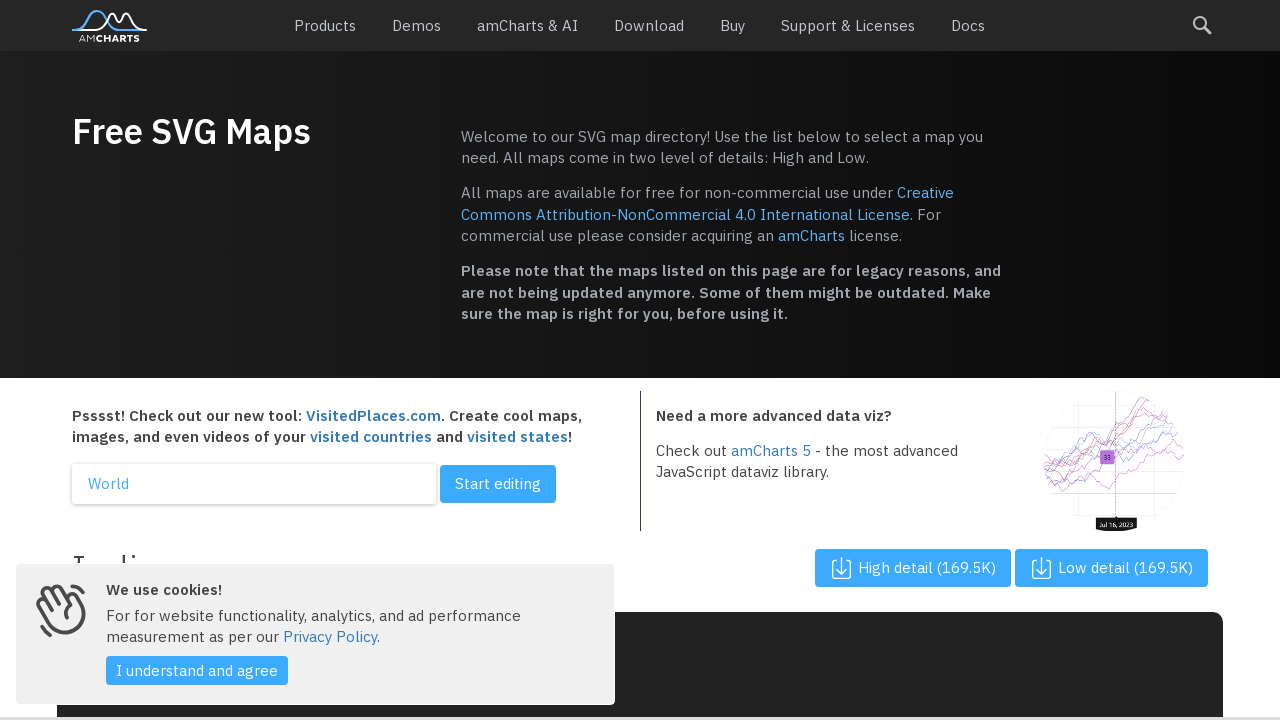

Waited for SVG map to load
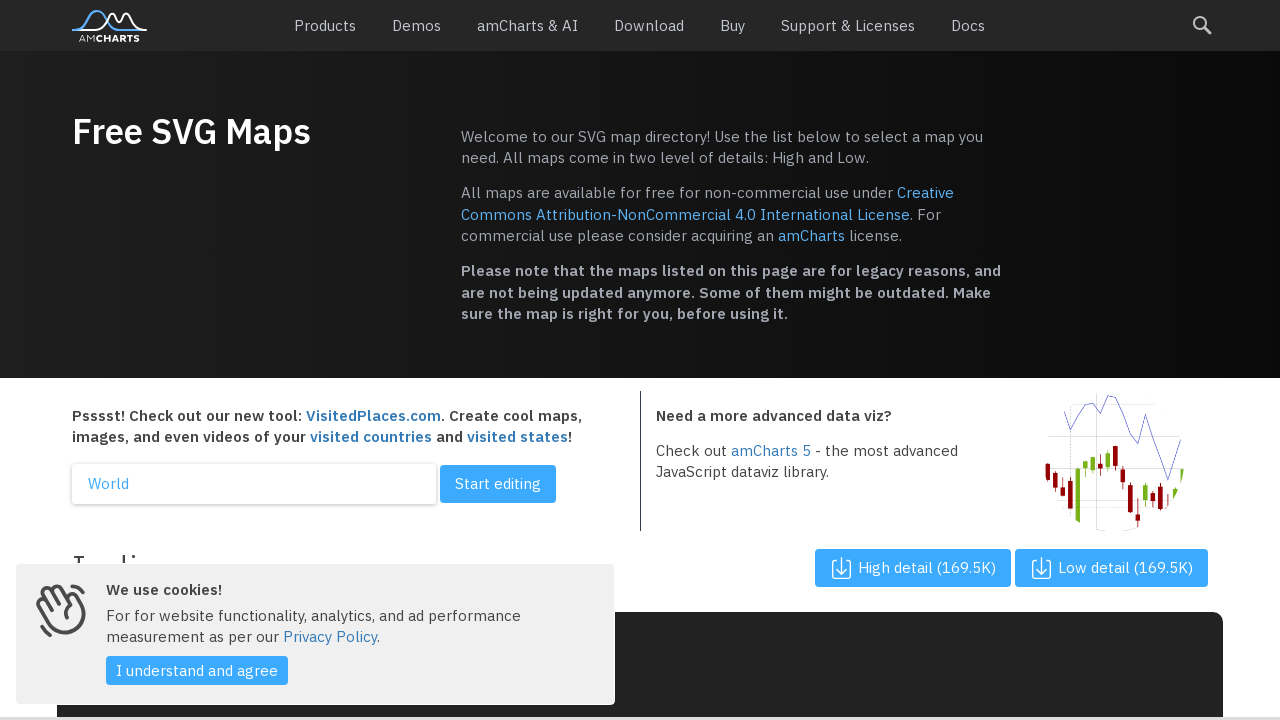

Located all state path elements in the SVG map
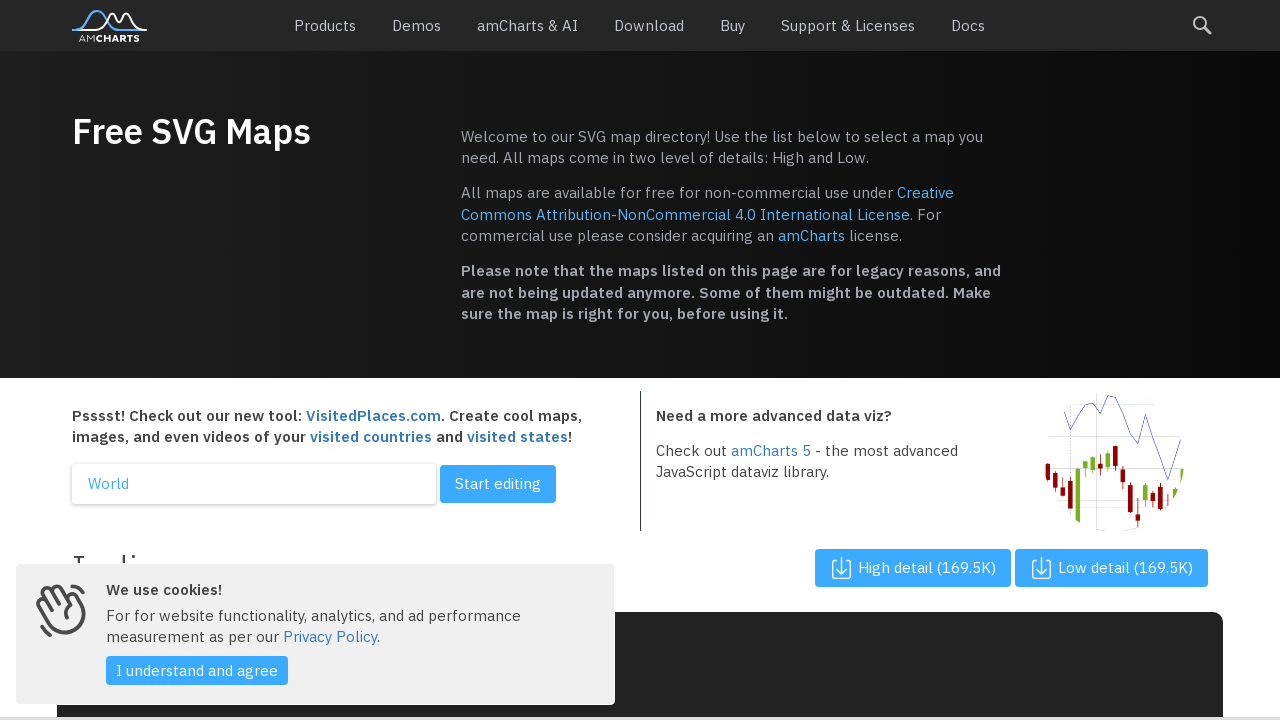

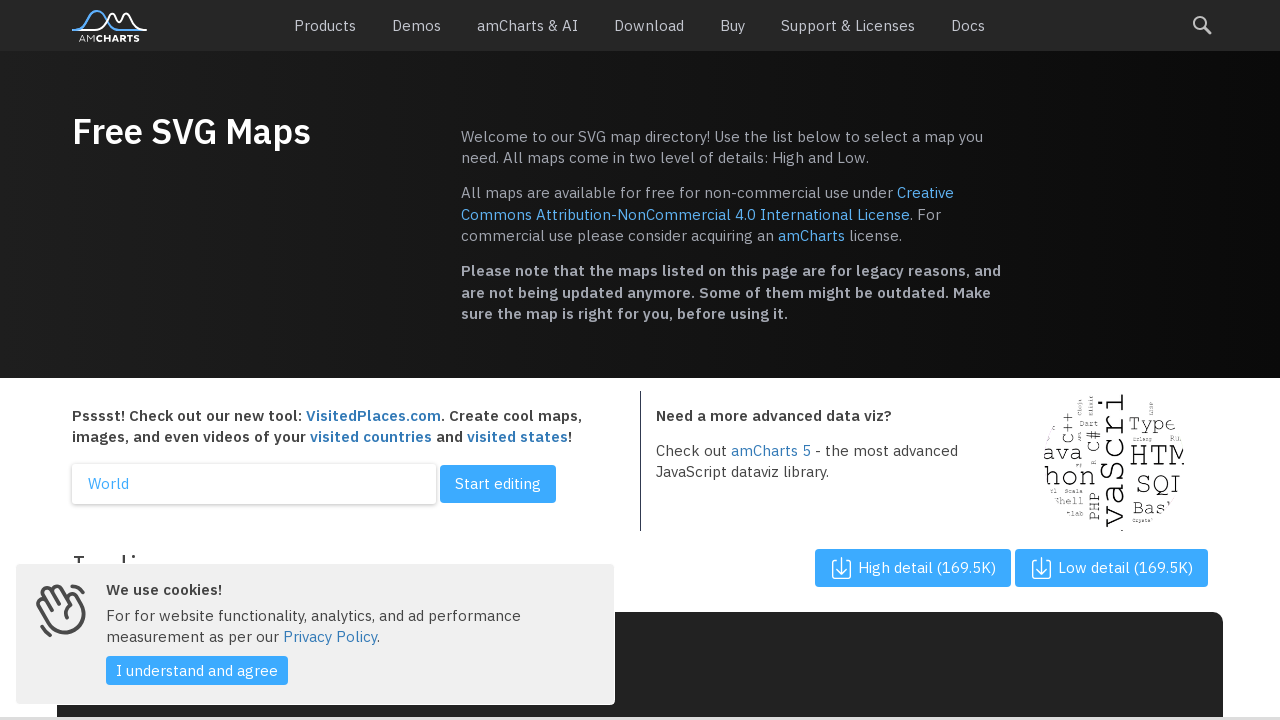